Tests scroll functionality by scrolling to the footer element and verifying scroll position changes

Starting URL: https://webdriver.io/

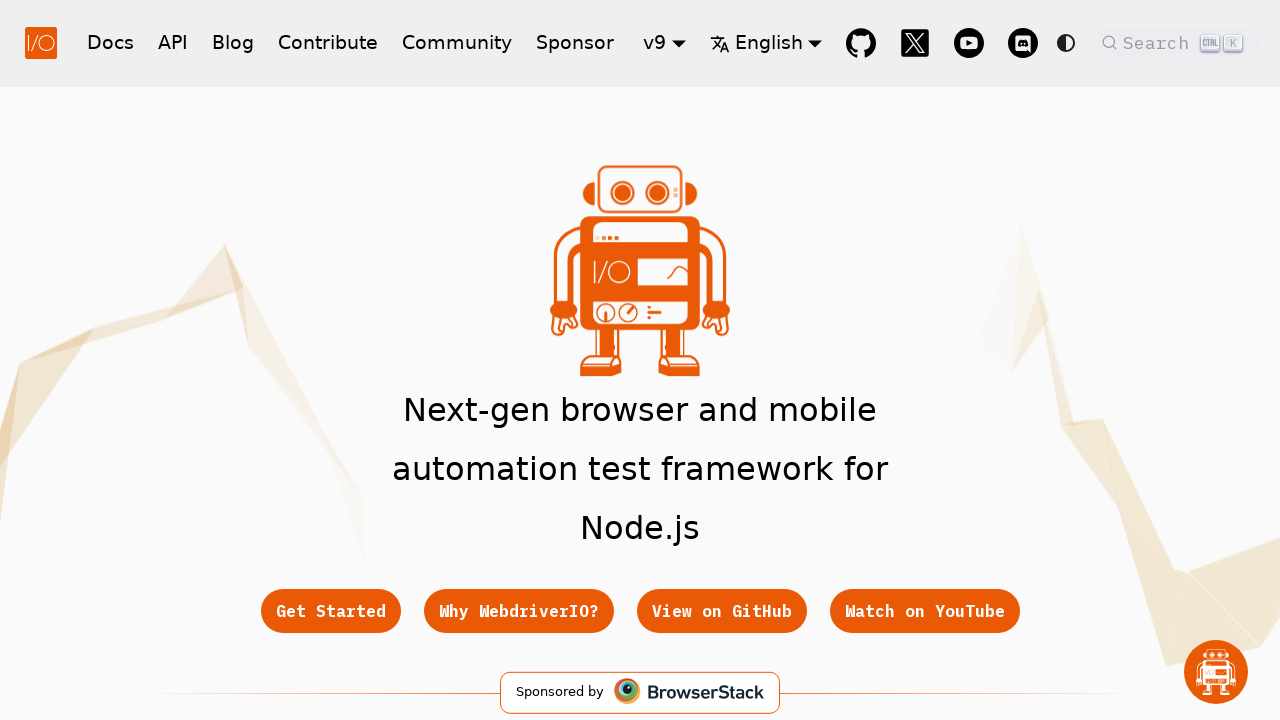

Evaluated initial scroll position at top of page
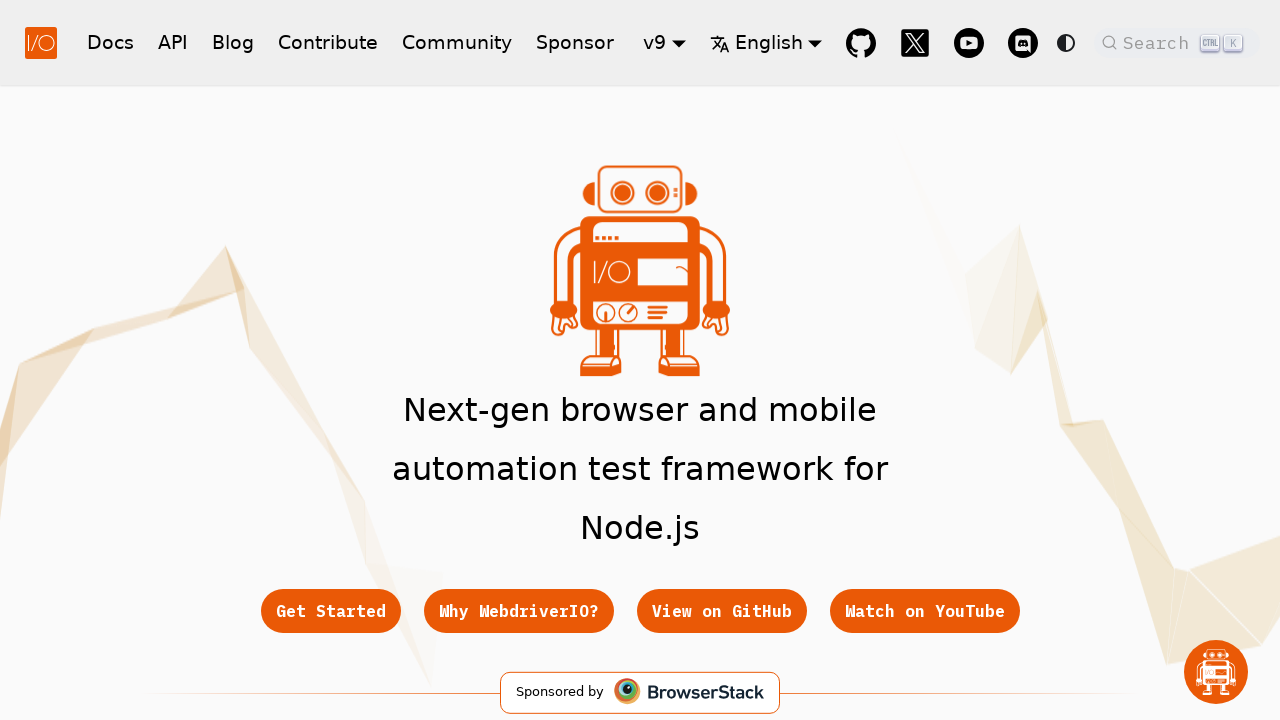

Scrolled footer element into view
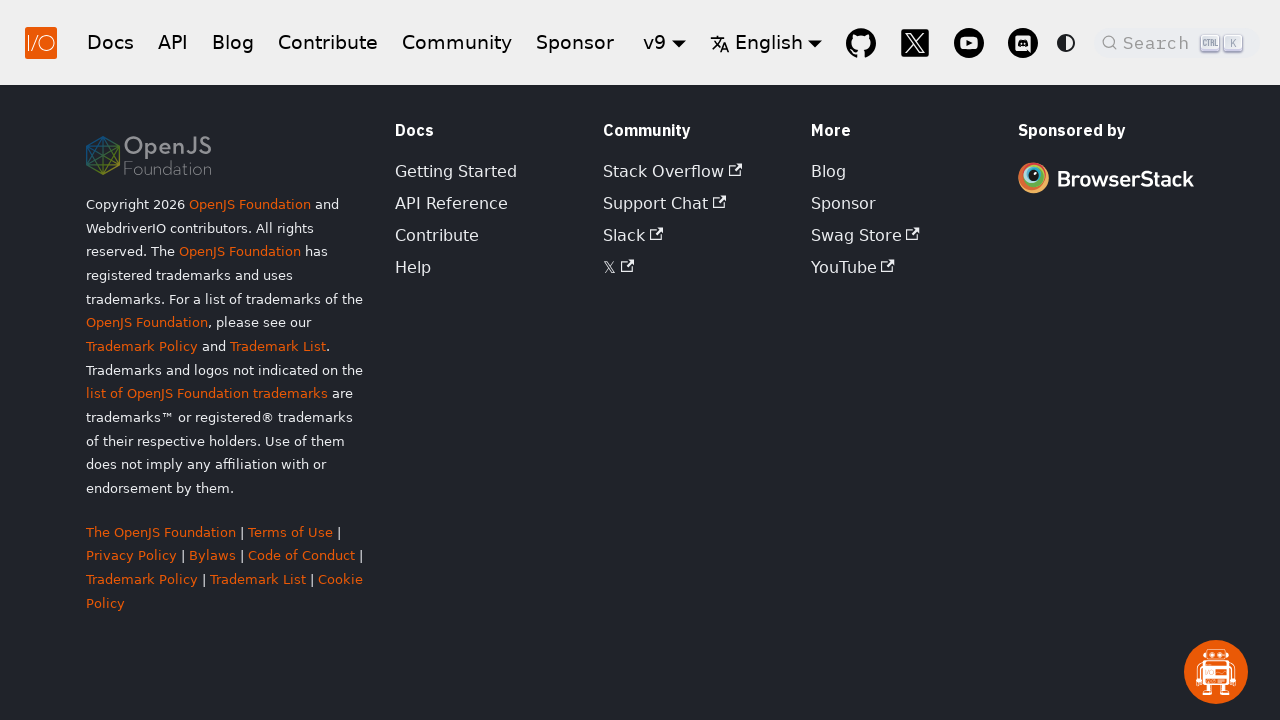

Verified scroll position changed - scrollY greater than 100 pixels
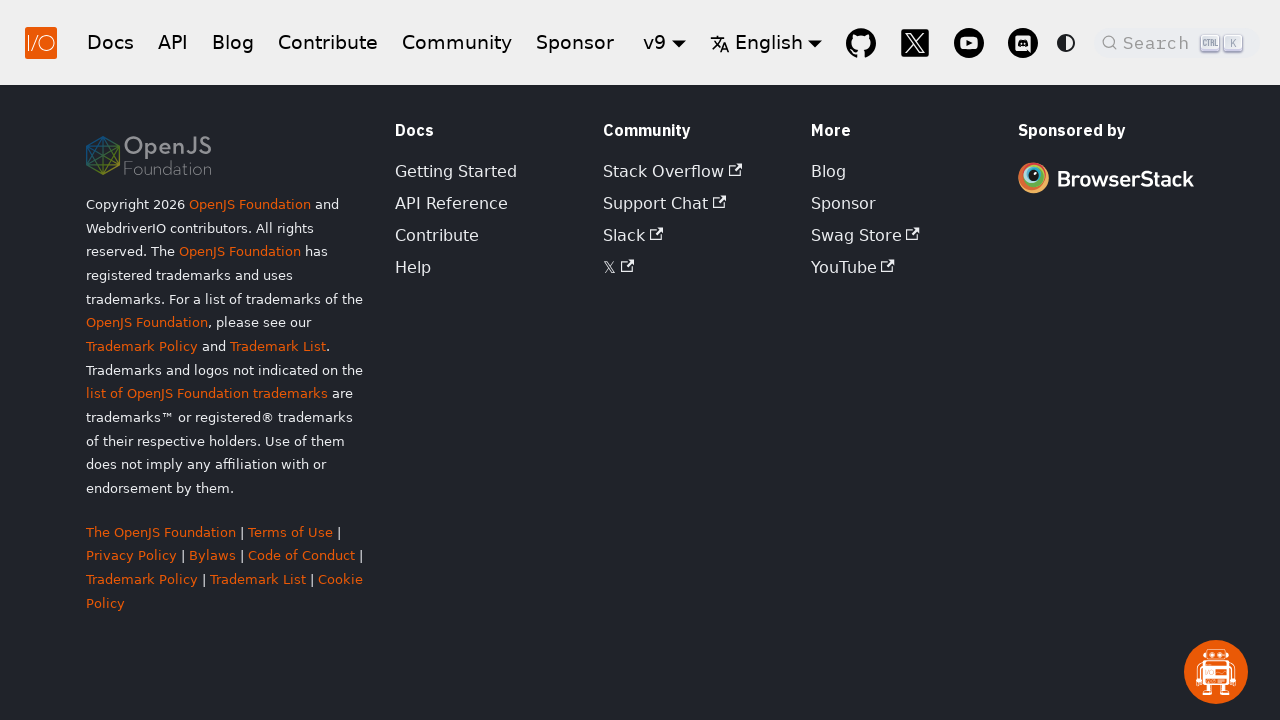

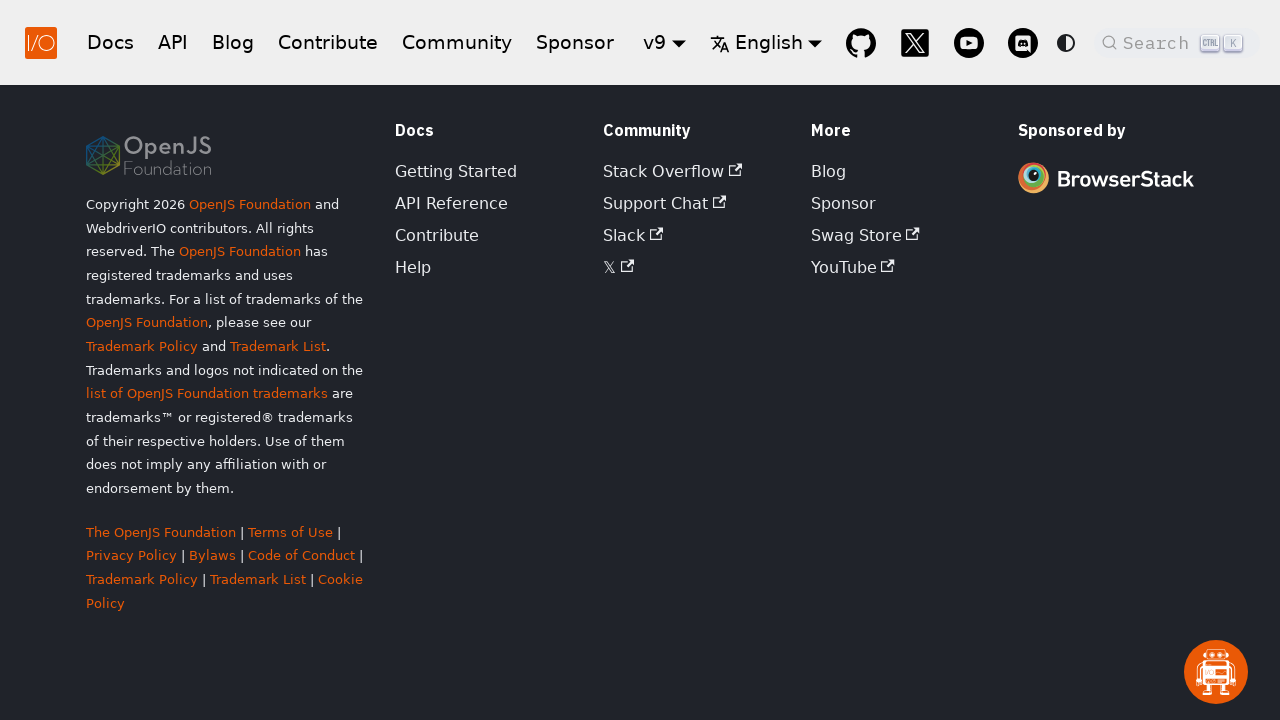